Tests the add-to-cart functionality on an e-commerce practice site by finding a product containing "Tomato" in its name and clicking its ADD TO CART button.

Starting URL: https://rahulshettyacademy.com/seleniumPractise/#/

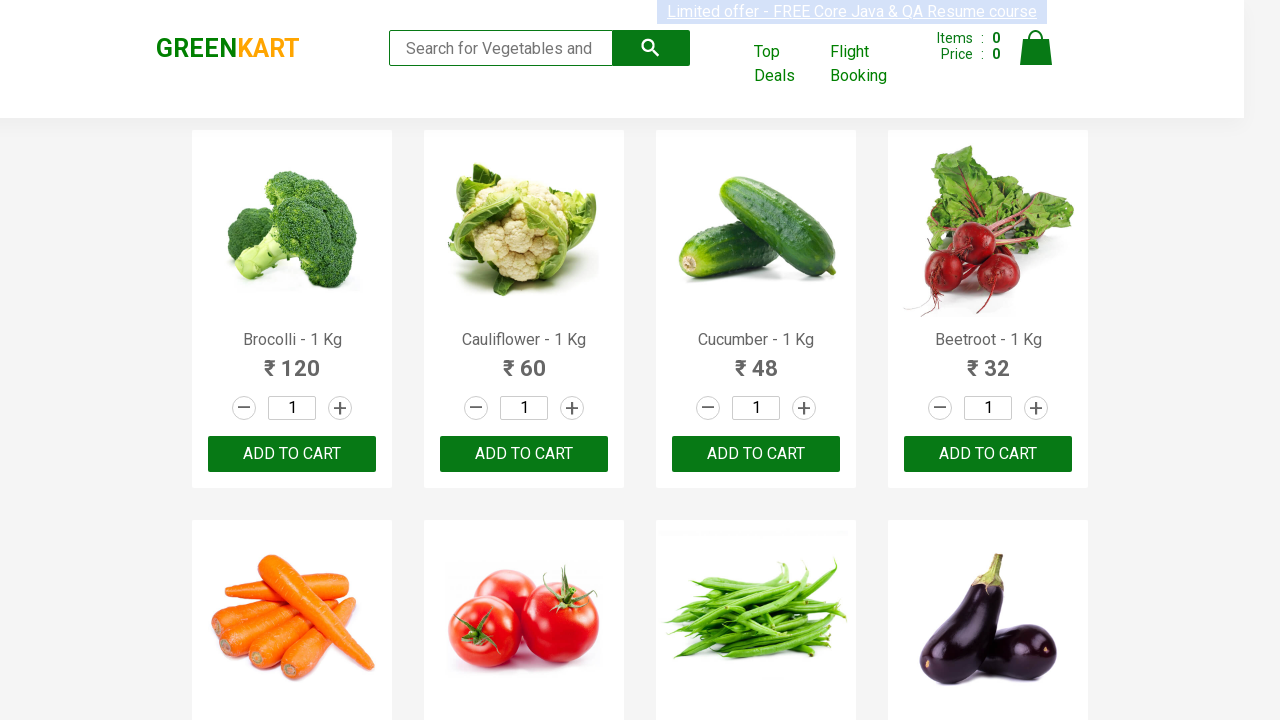

Waited for product names to load on the page
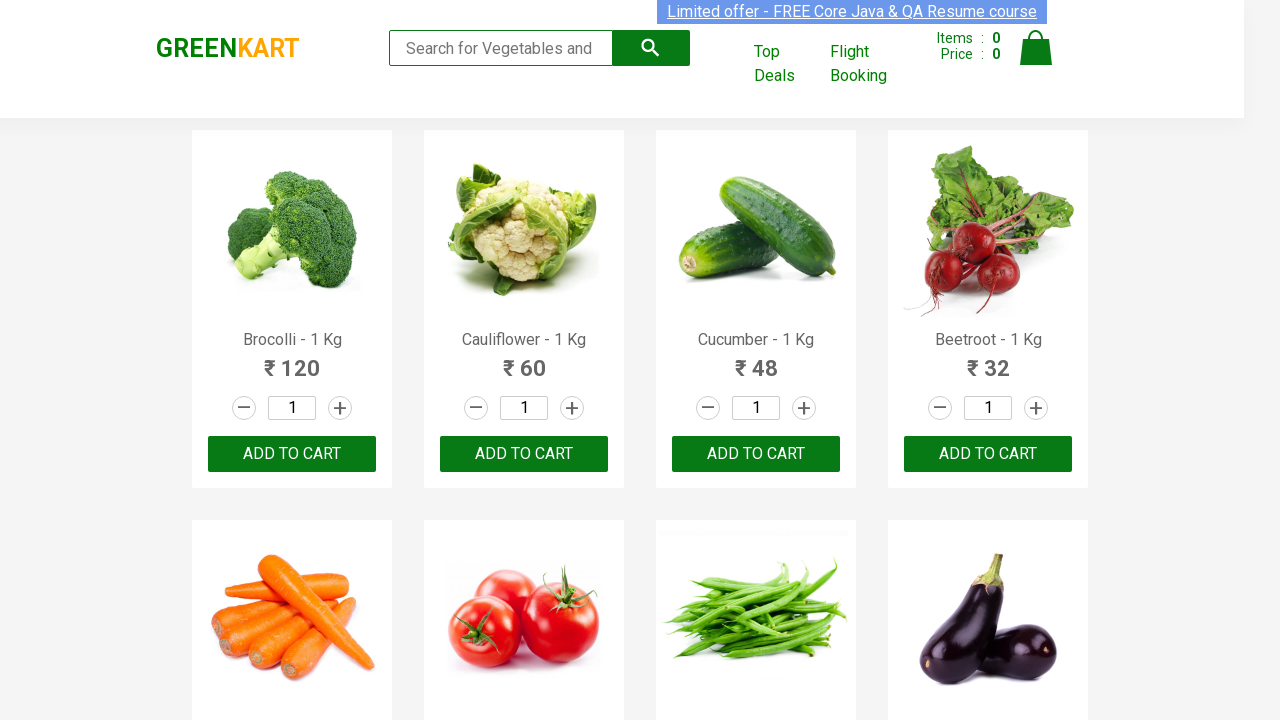

Retrieved all product name elements from the page
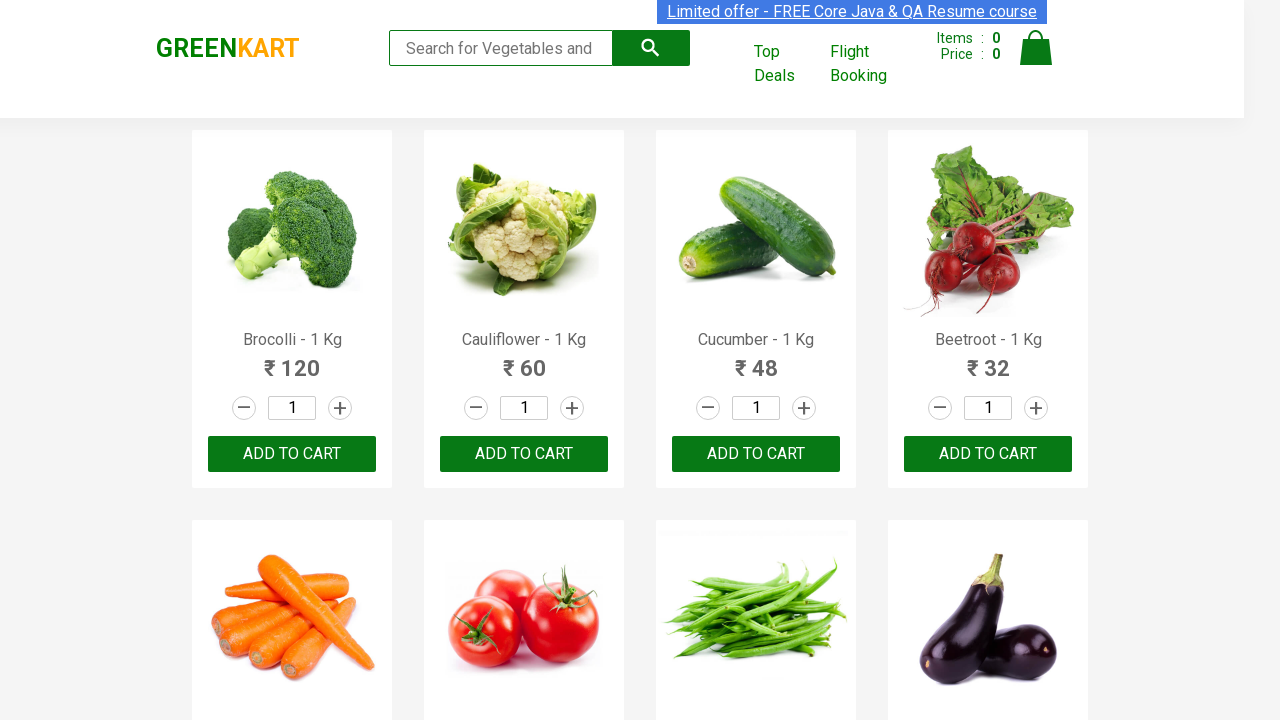

Retrieved product name: 'Brocolli - 1 Kg'
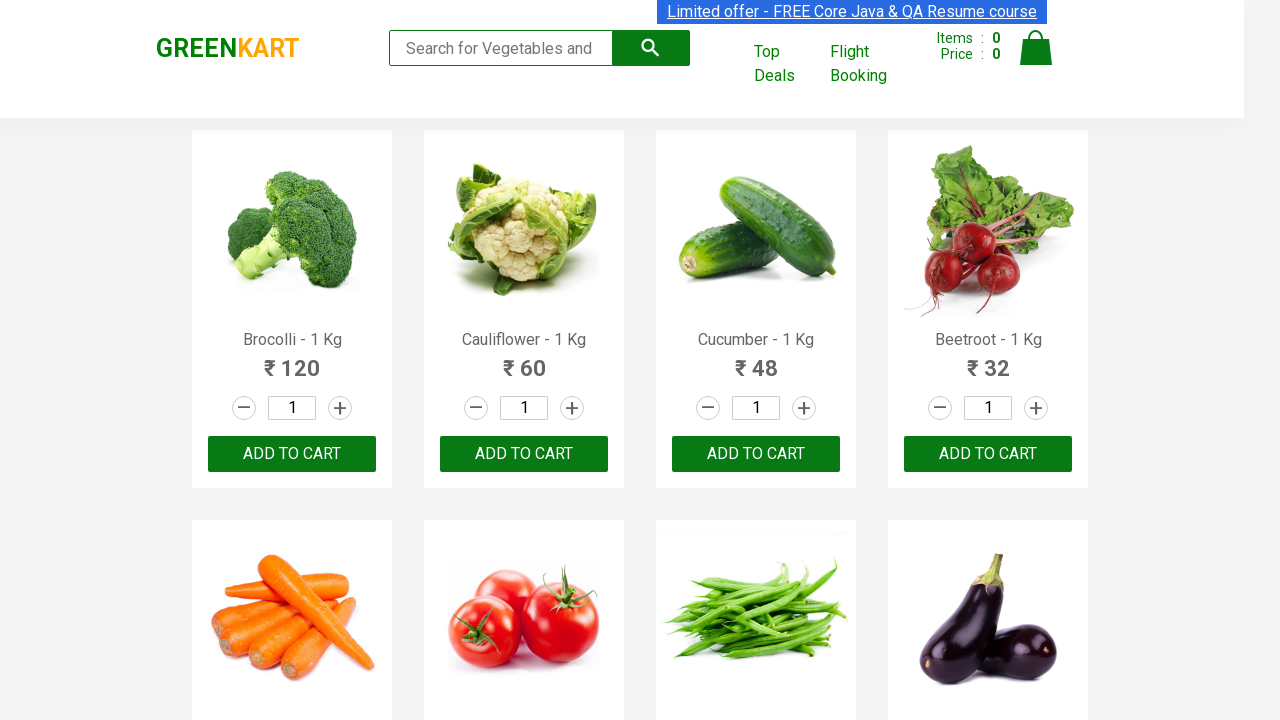

Retrieved product name: 'Cauliflower - 1 Kg'
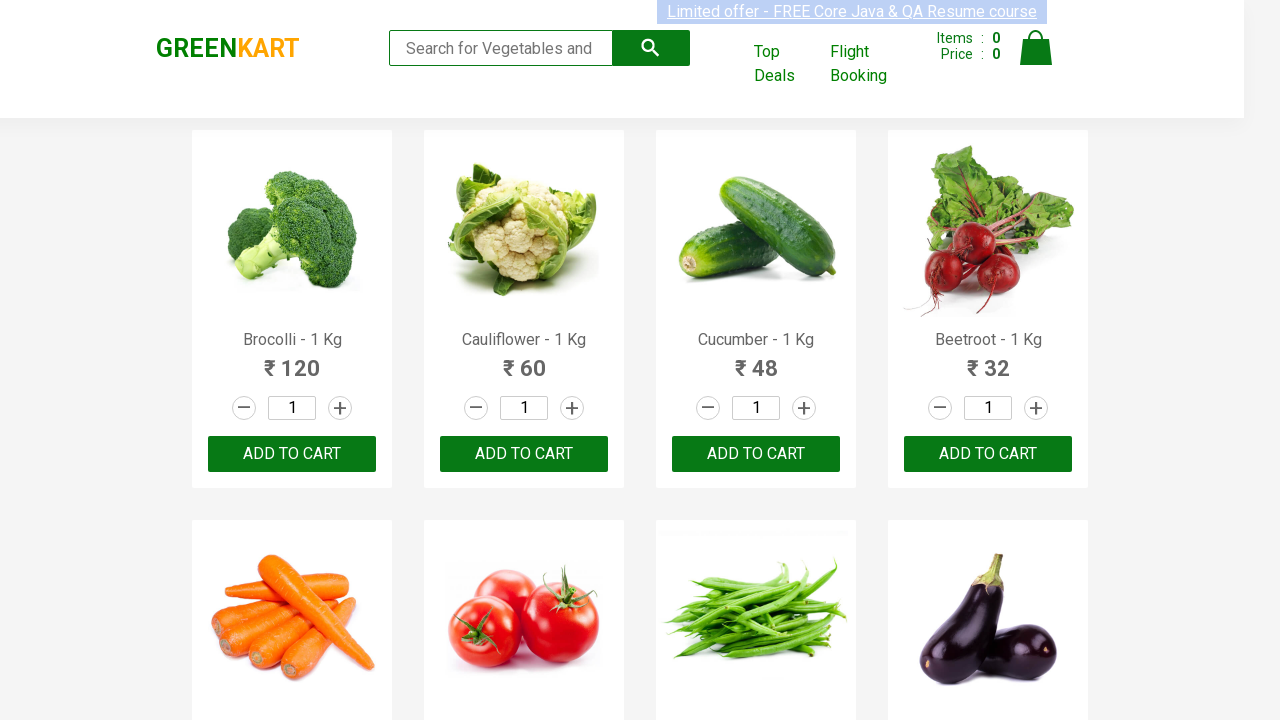

Retrieved product name: 'Cucumber - 1 Kg'
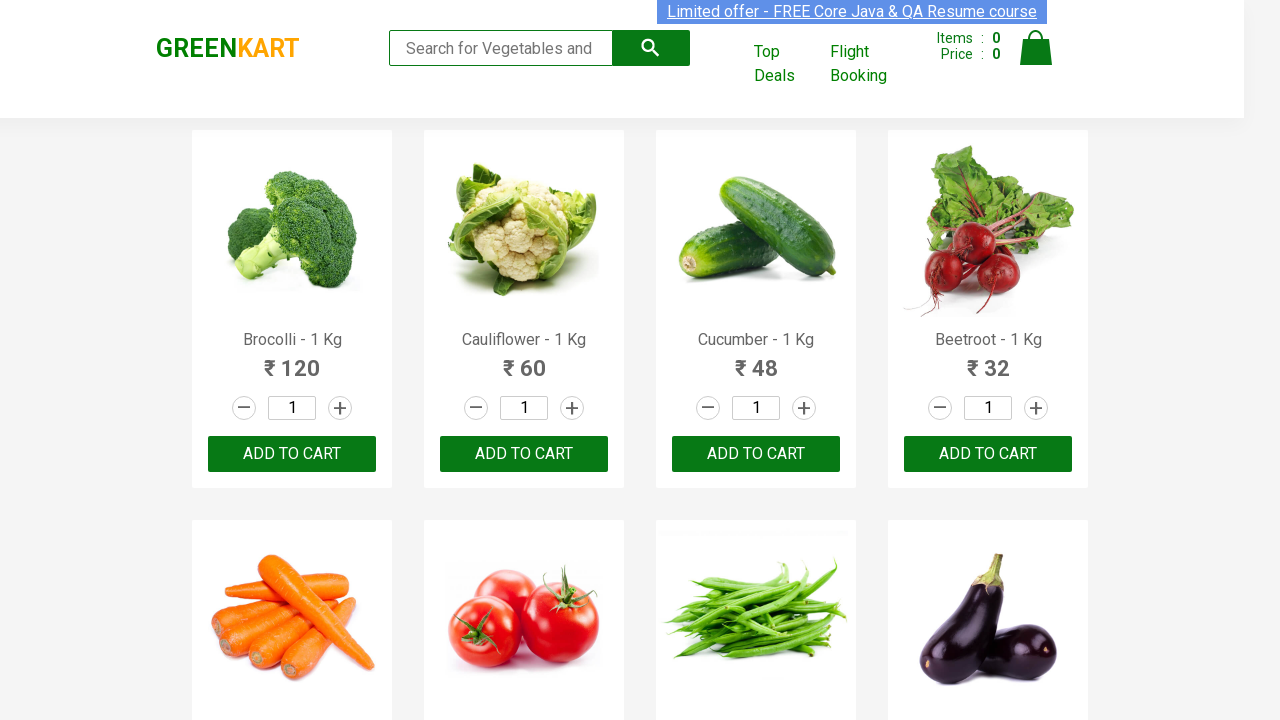

Retrieved product name: 'Beetroot - 1 Kg'
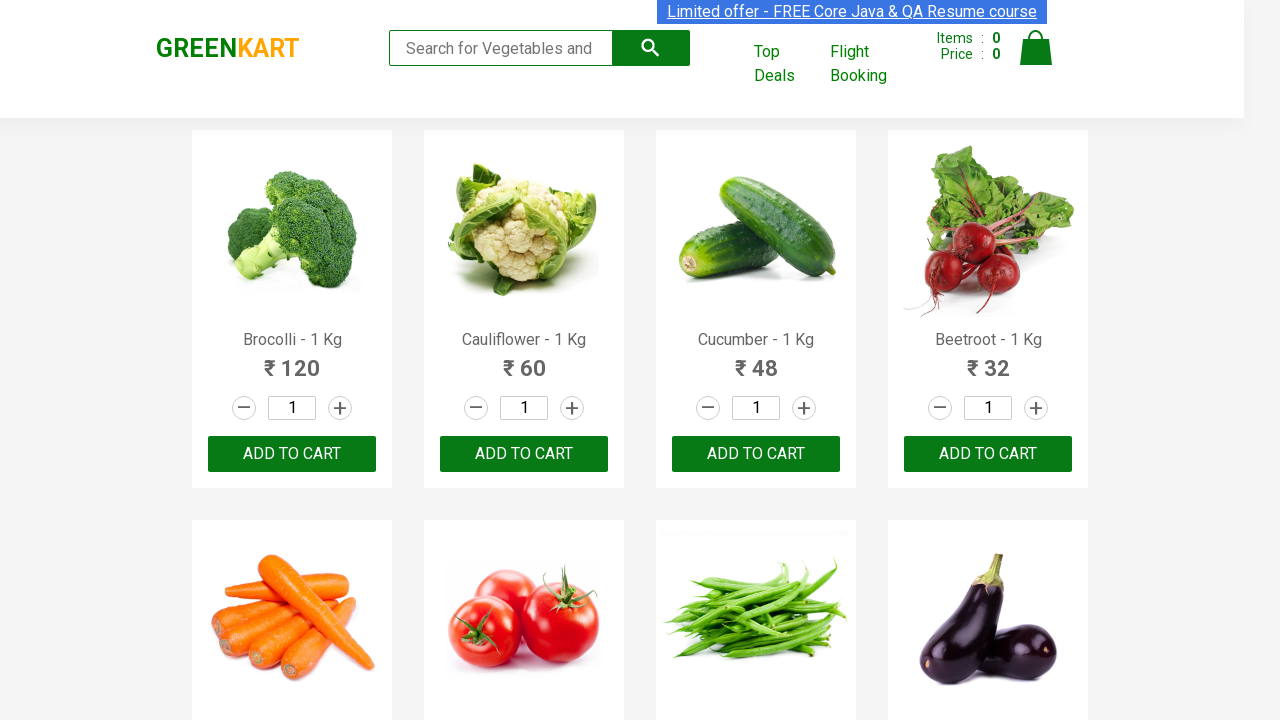

Retrieved product name: 'Carrot - 1 Kg'
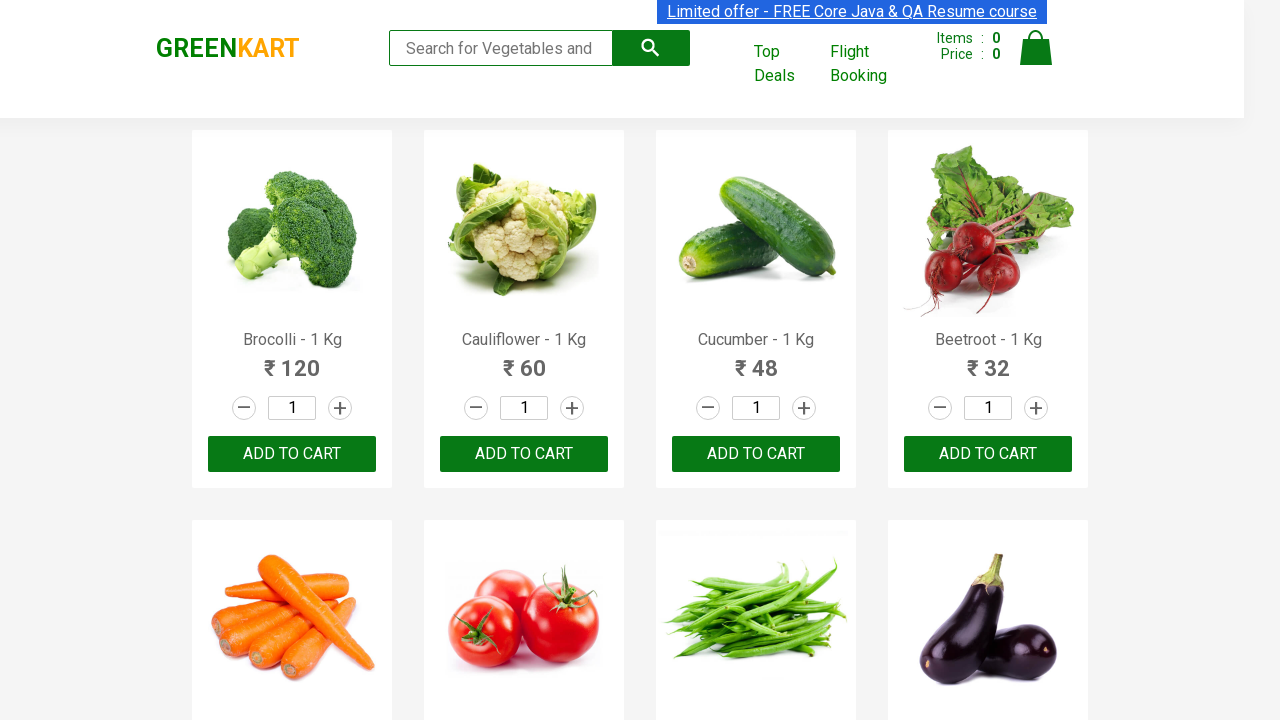

Retrieved product name: 'Tomato - 1 Kg'
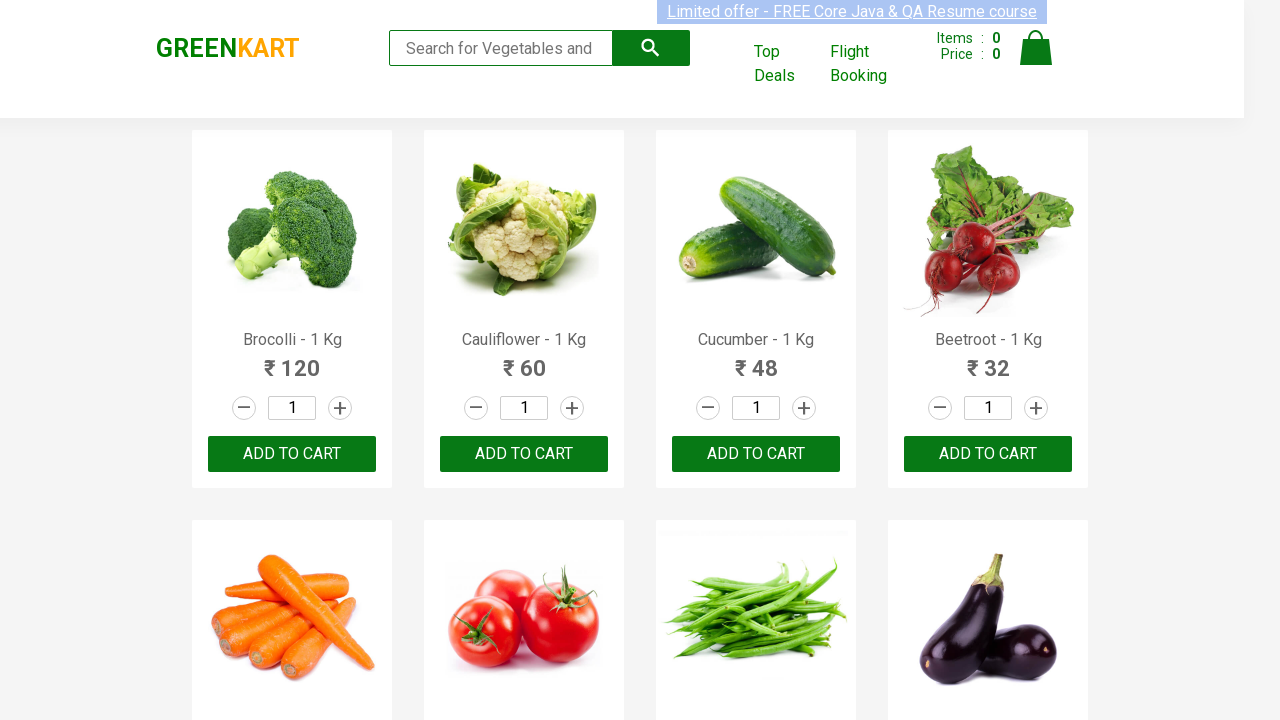

Retrieved all ADD TO CART buttons on the page
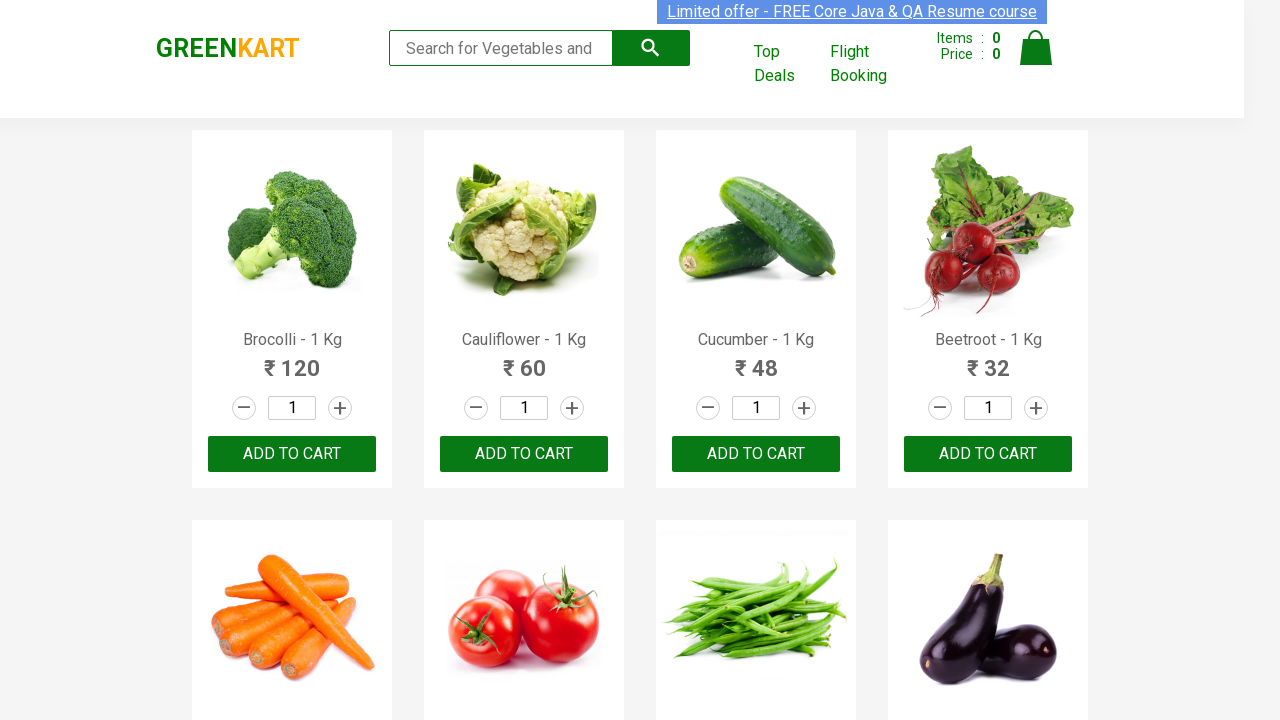

Clicked ADD TO CART button for product containing 'Tomato' at (524, 360) on button:has-text('ADD TO CART') >> nth=5
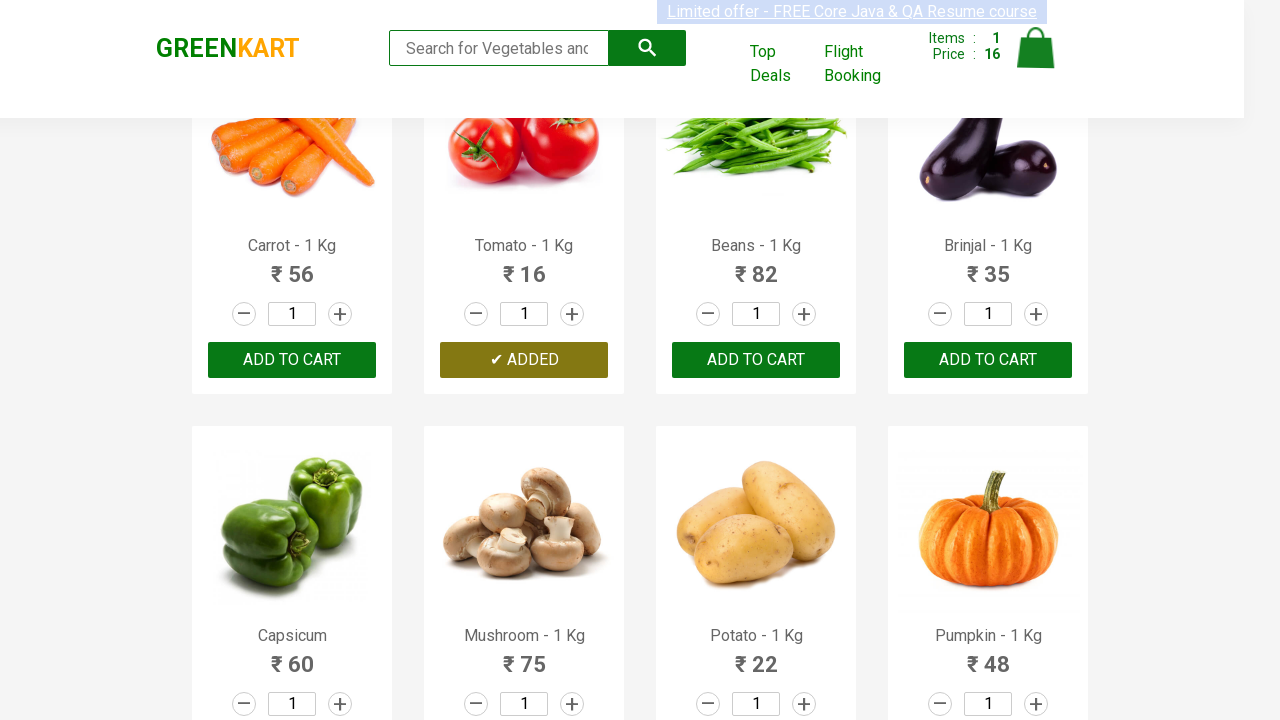

Waited 1000ms for cart to update
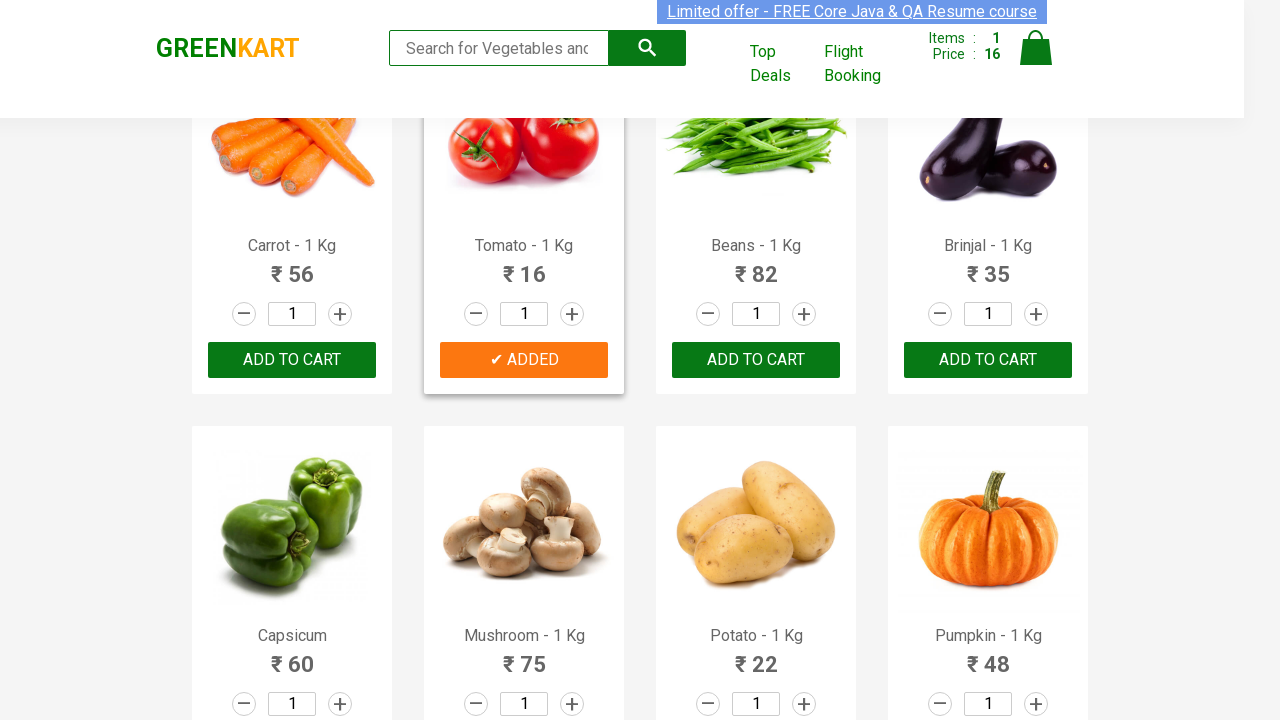

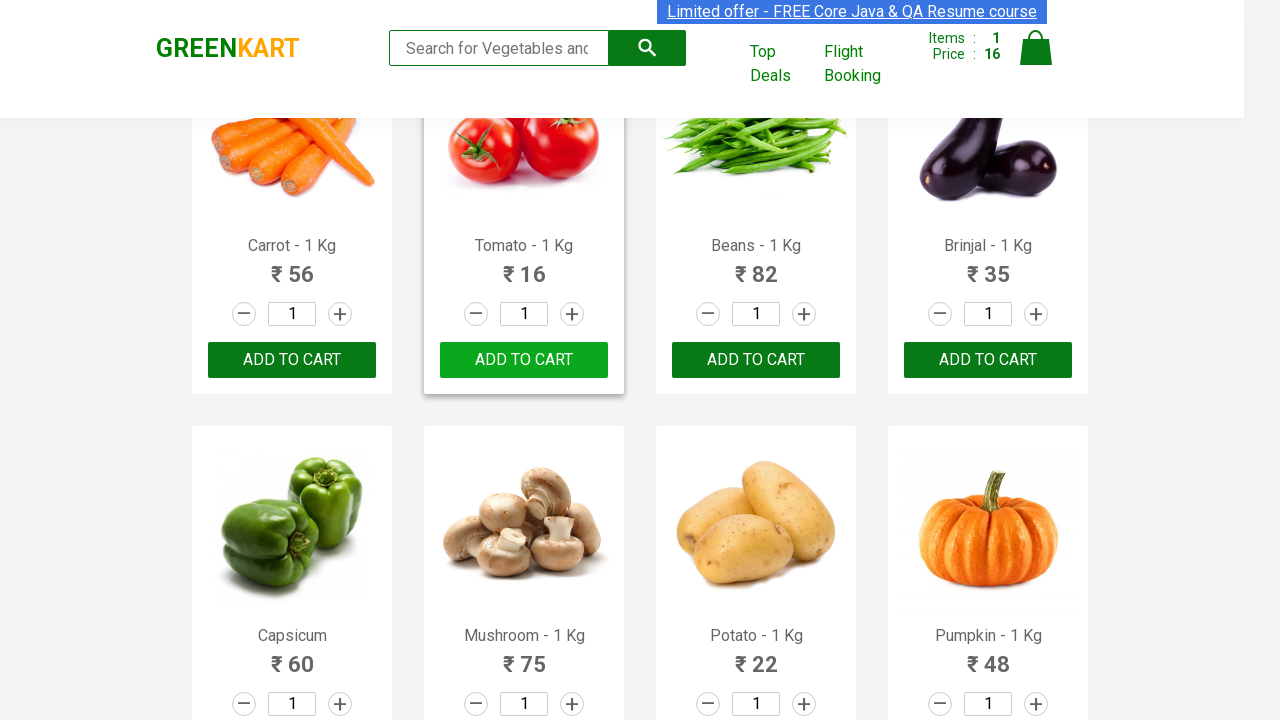